Navigates to the OrangeHRM login page and verifies that paragraph elements are present on the page

Starting URL: https://opensource-demo.orangehrmlive.com/web/index.php/auth/login

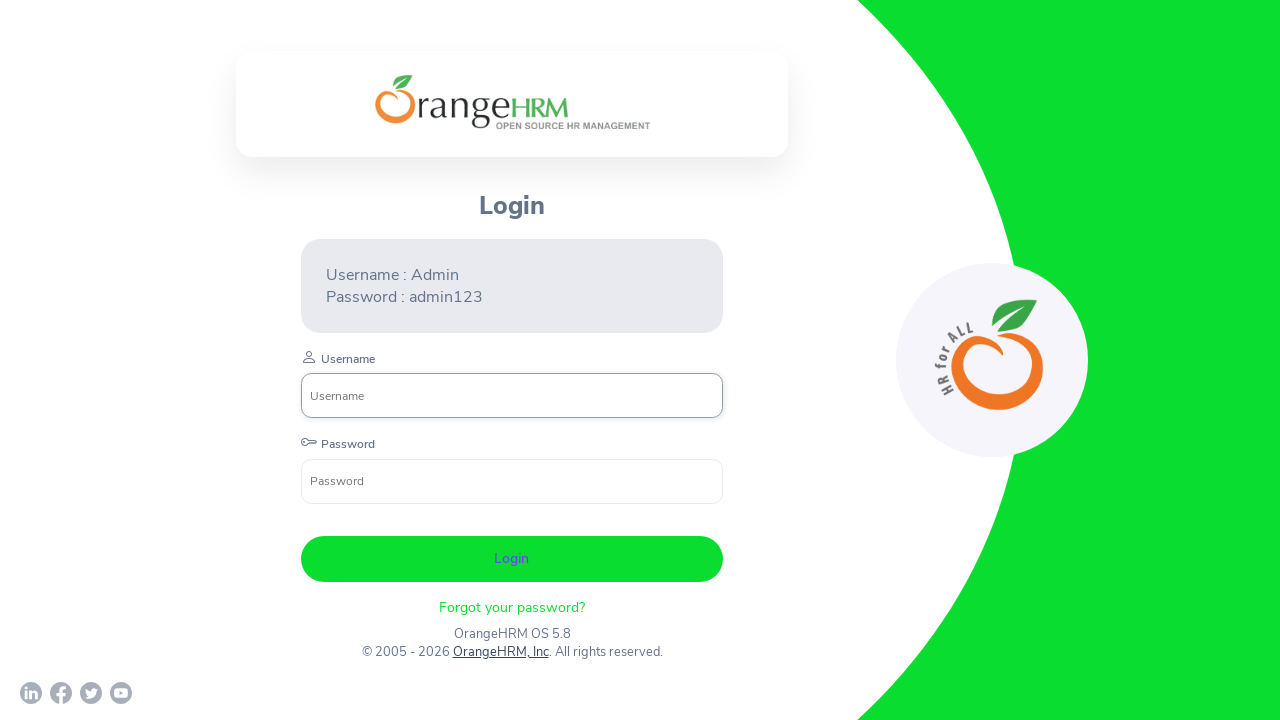

Navigated to OrangeHRM login page
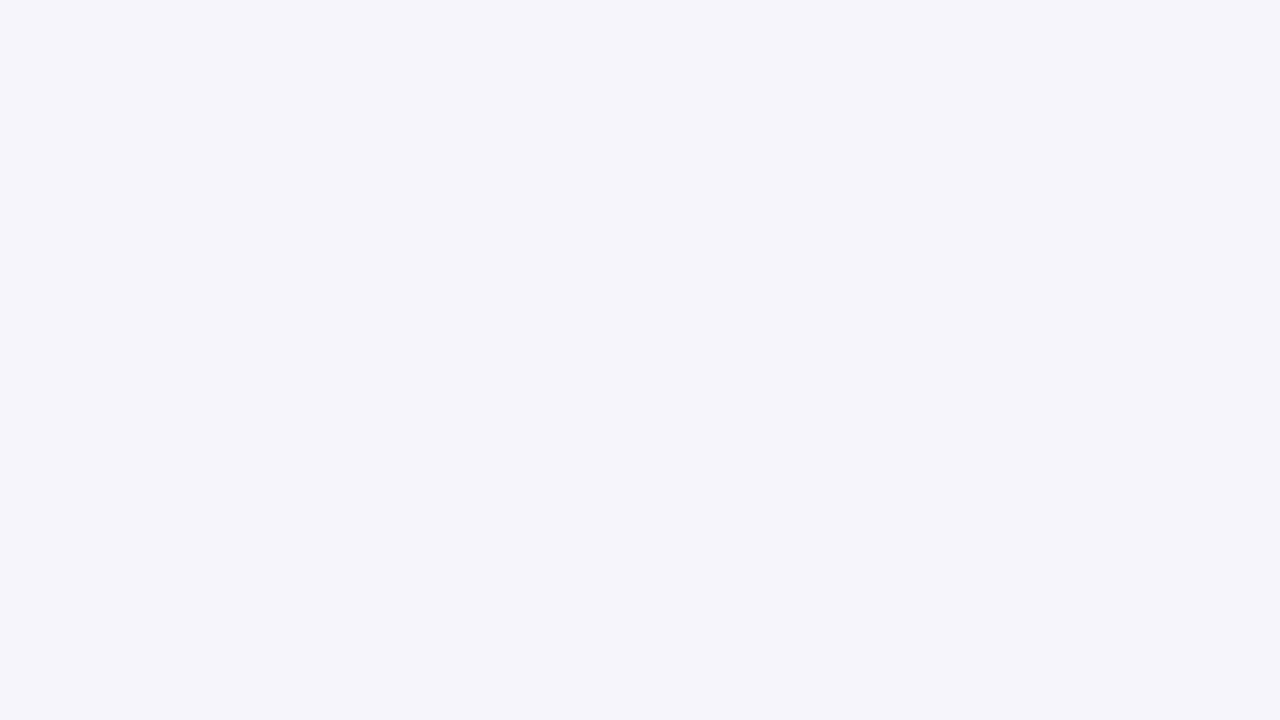

Waited for paragraph elements to load on login page
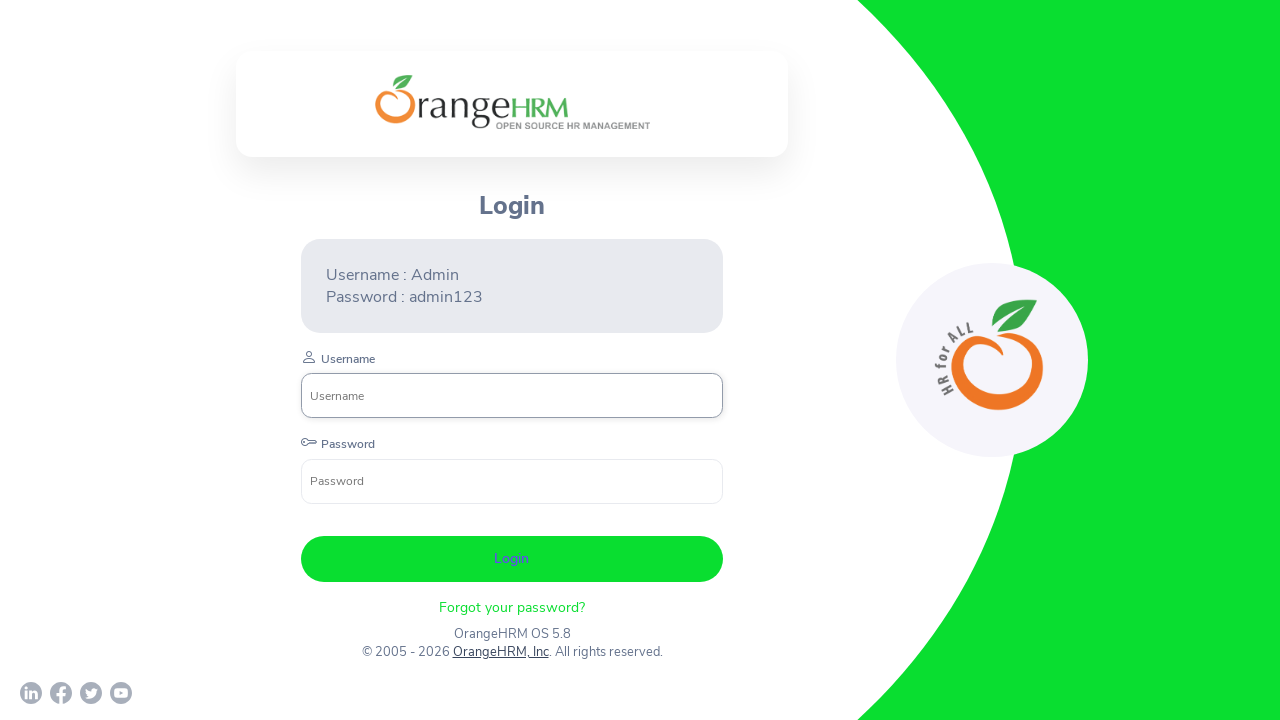

Located all paragraph elements on the page
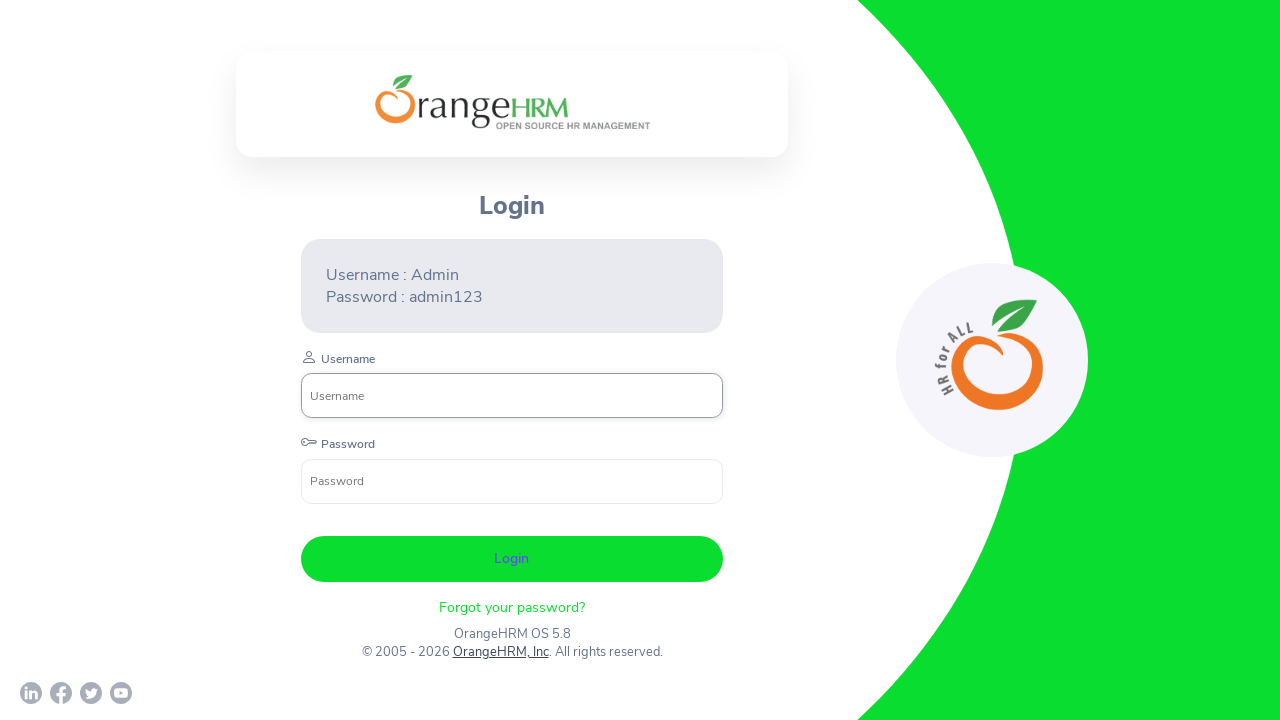

Verified that at least one paragraph element exists on the page
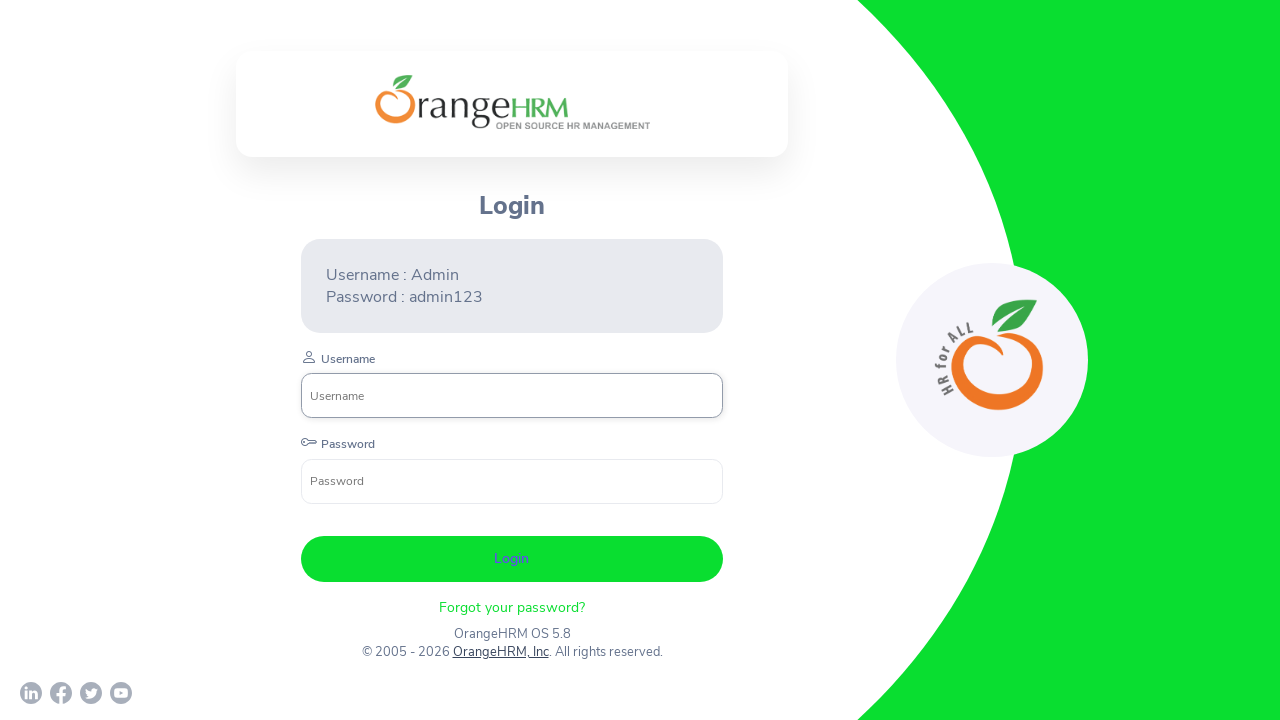

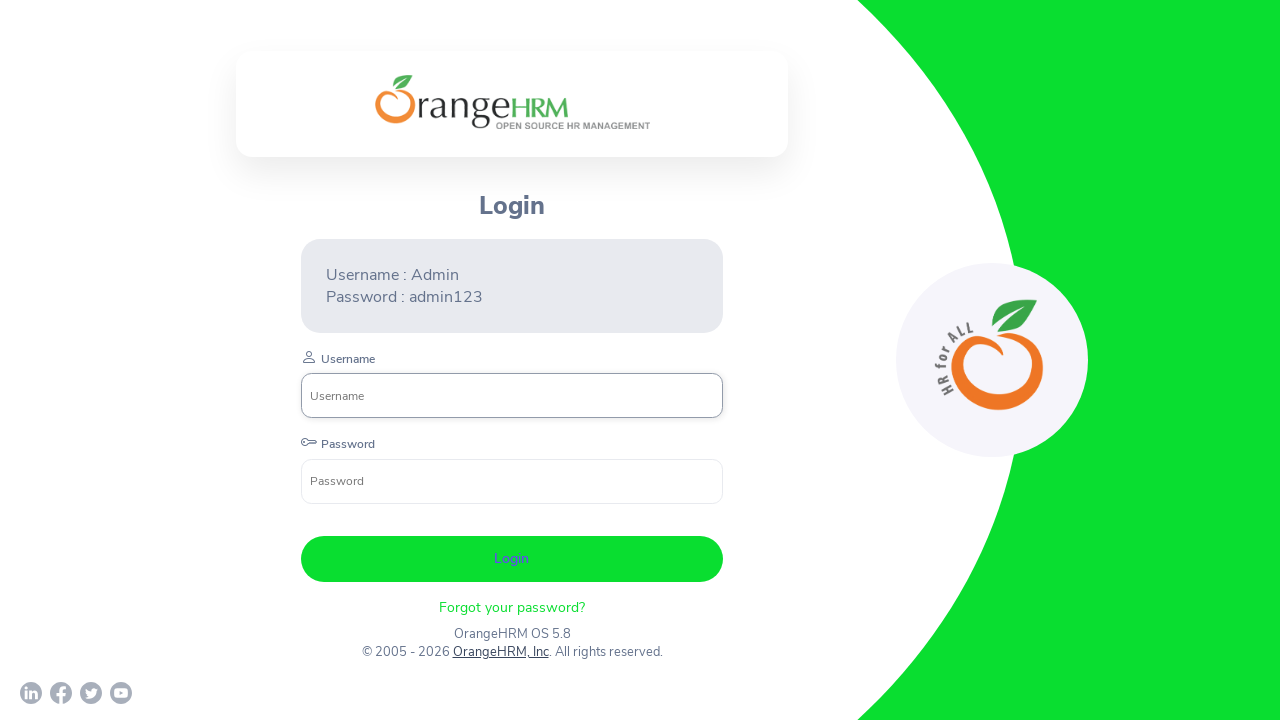